Tests navigation to Browse Languages and clicking on the 0-9 section to verify 10 languages are listed

Starting URL: http://www.99-bottles-of-beer.net/

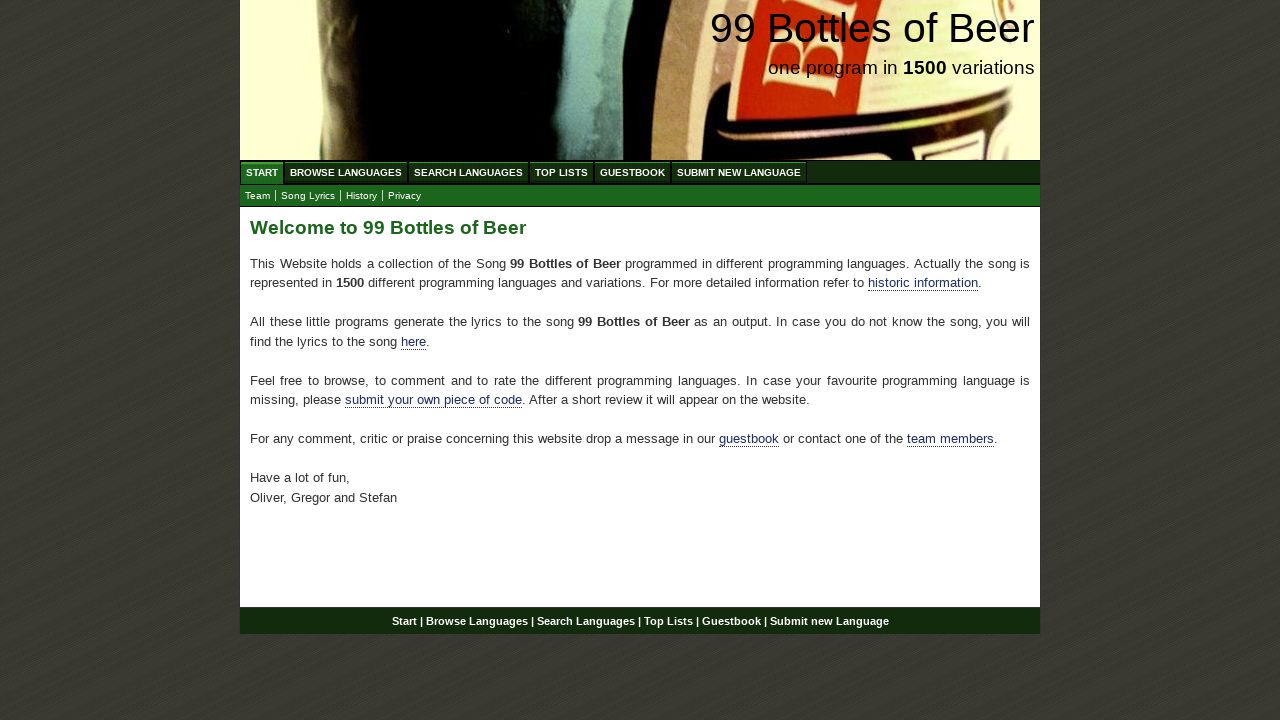

Clicked on Browse Languages link at (346, 172) on #menu a[href='/abc.html']
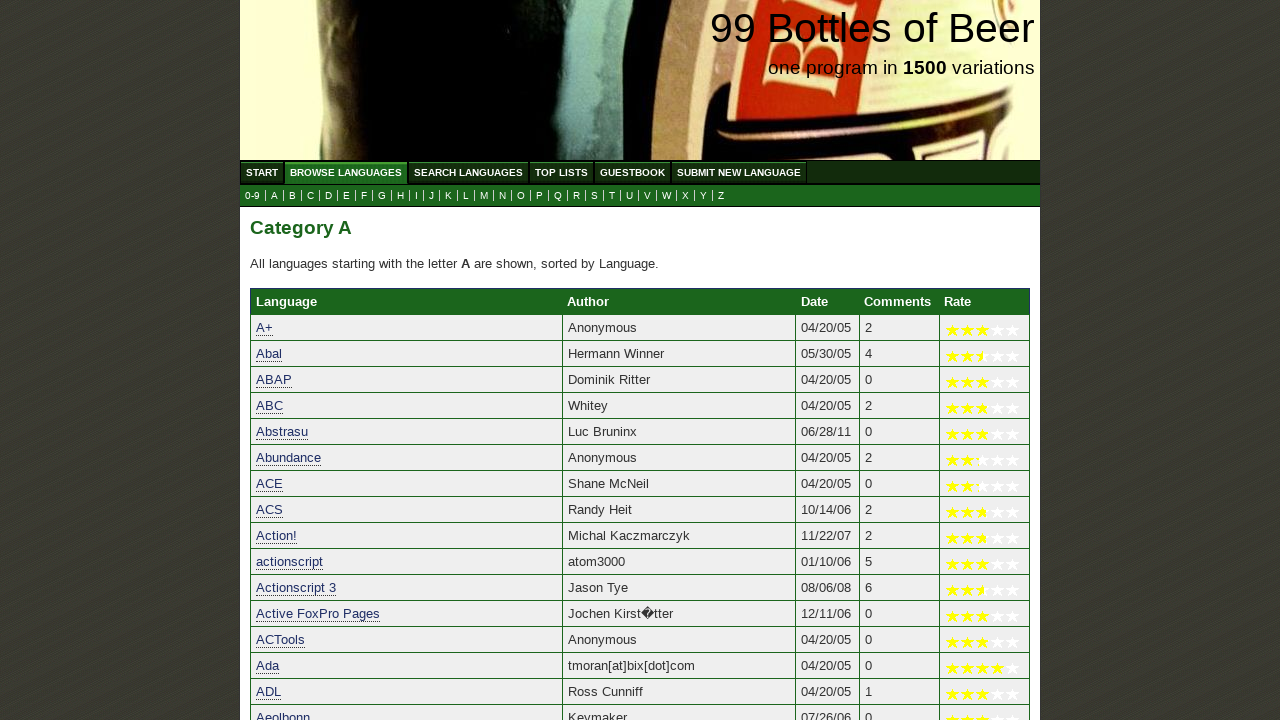

Clicked on 0-9 section link at (252, 196) on a[href='0.html']
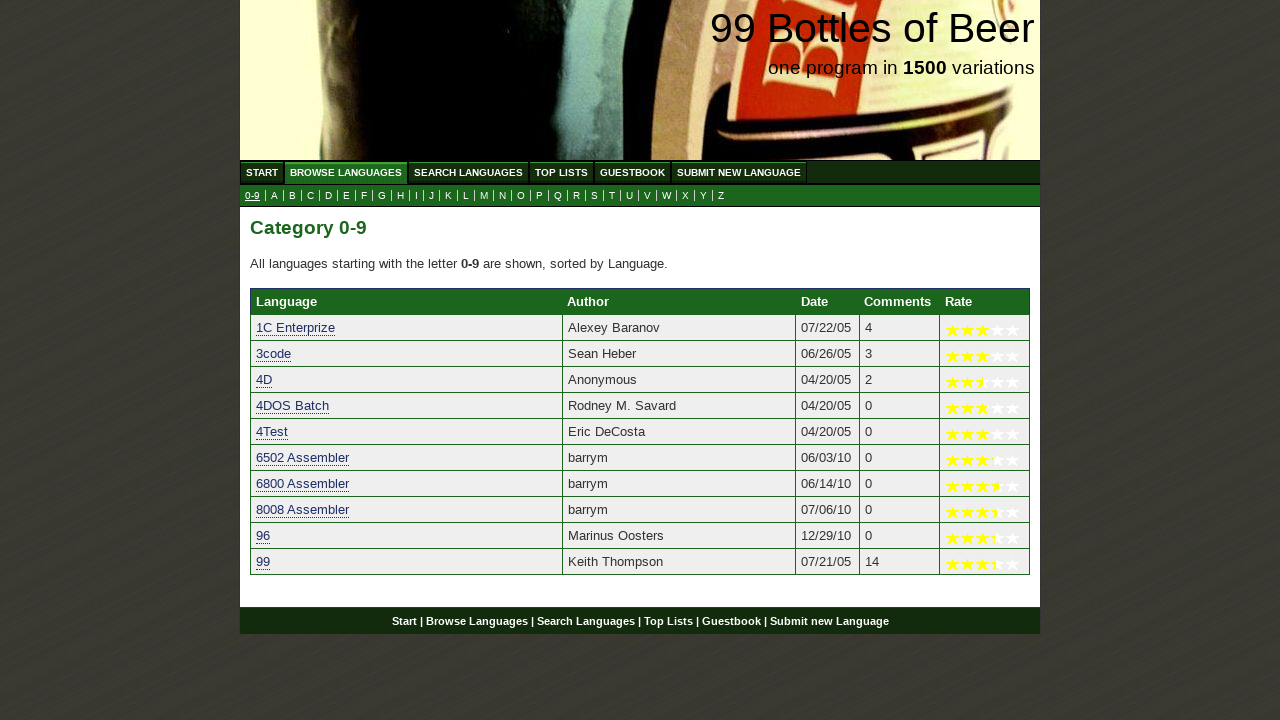

Language table loaded with 10 languages in 0-9 section
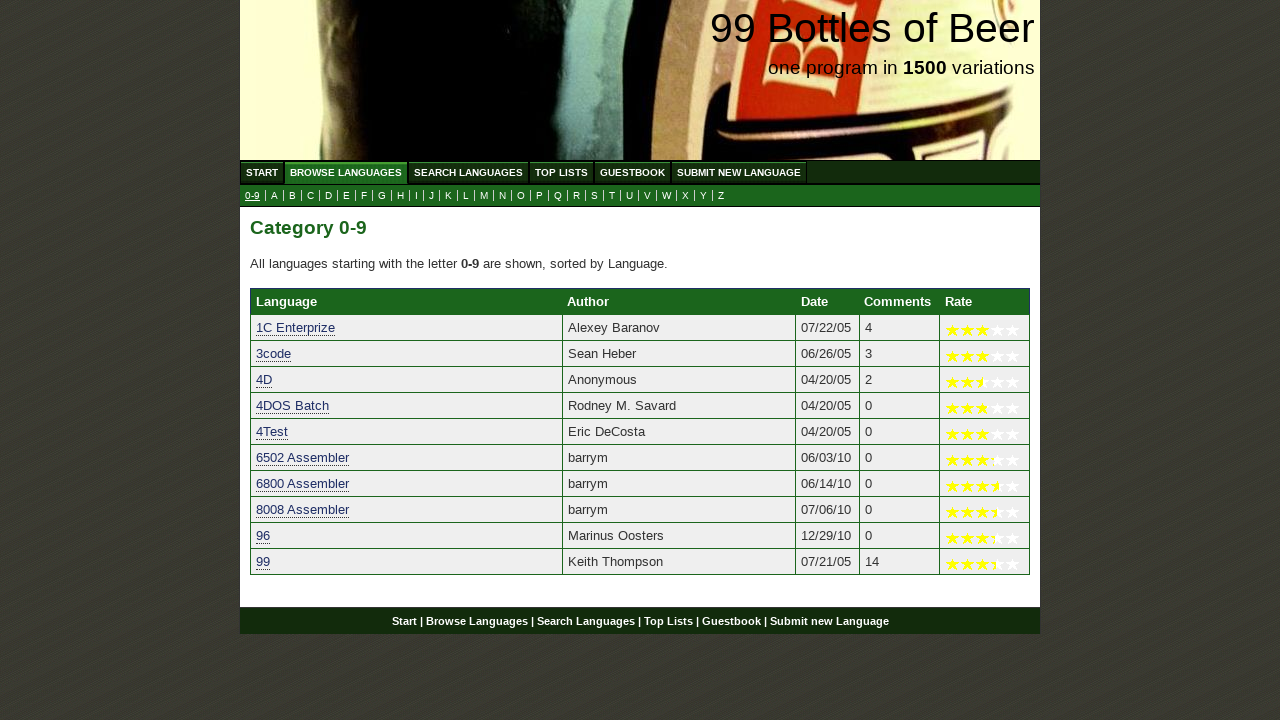

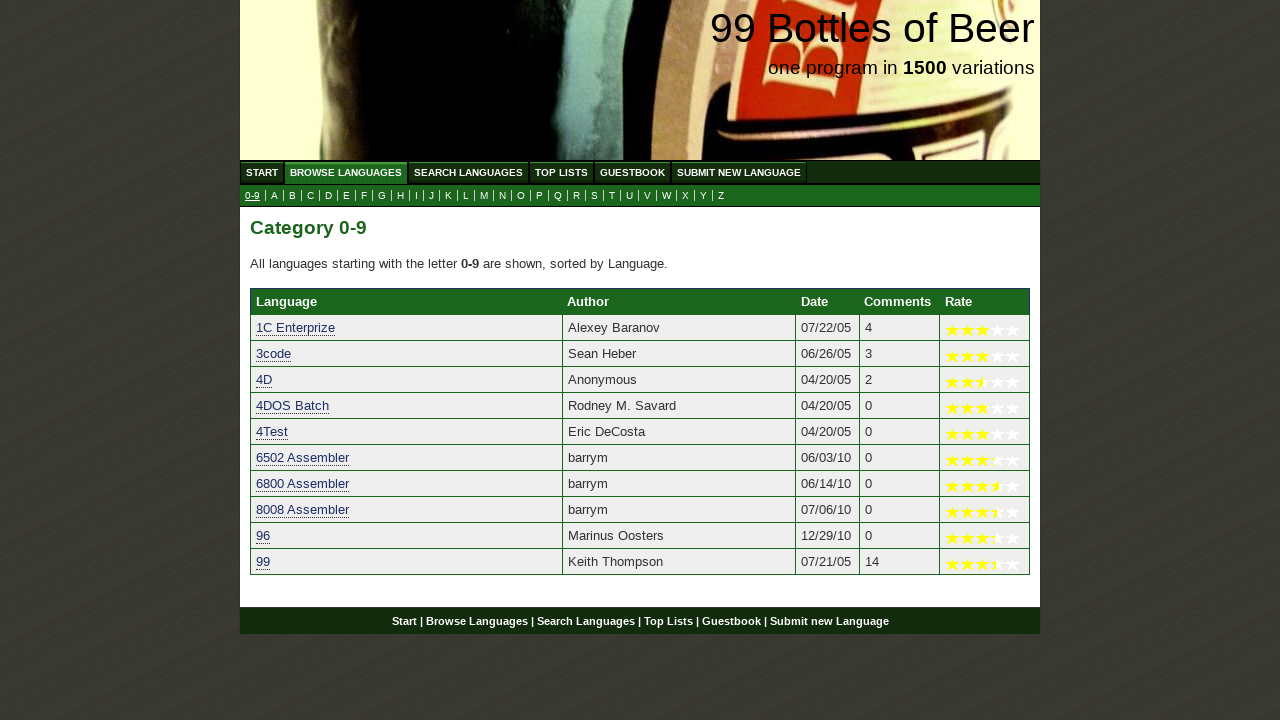